Tests JavaScript alert handling by clicking a button that triggers a JS alert, accepting the alert, and verifying the alert message text.

Starting URL: https://the-internet.herokuapp.com/javascript_alerts

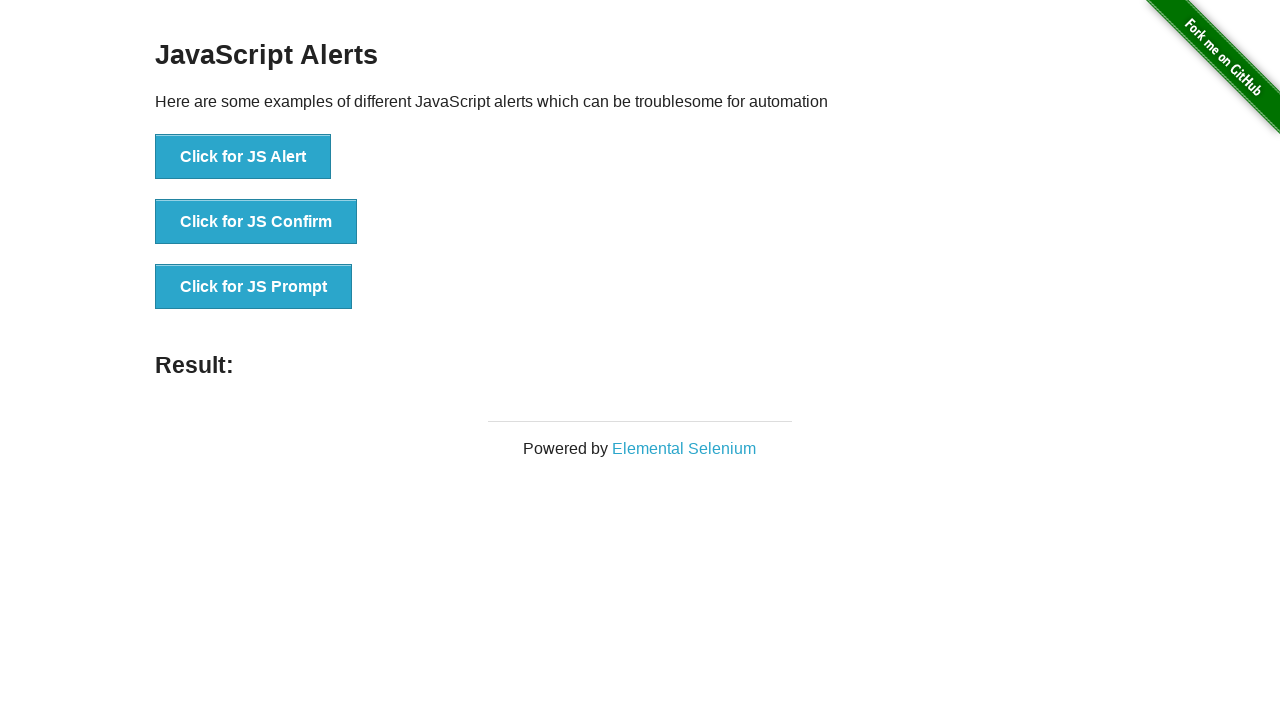

Clicked button to trigger JS Alert at (243, 157) on xpath=//*[text()='Click for JS Alert']
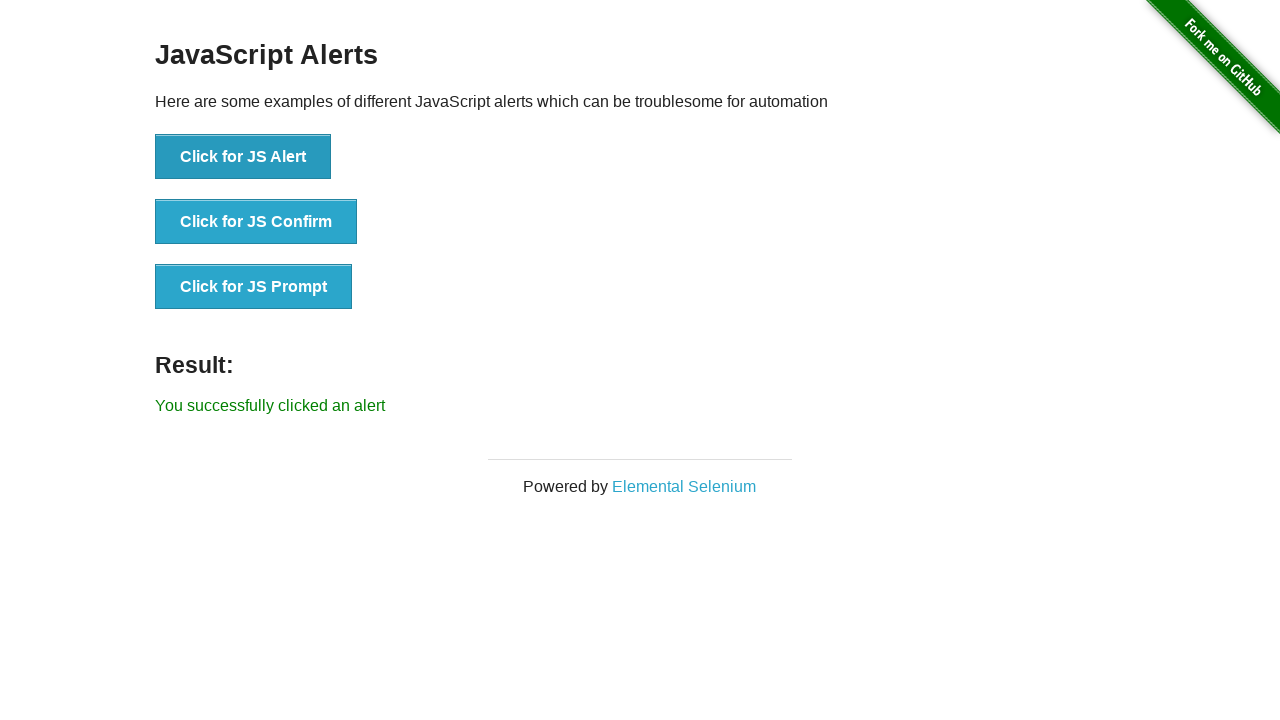

Registered dialog handler to capture and accept alerts
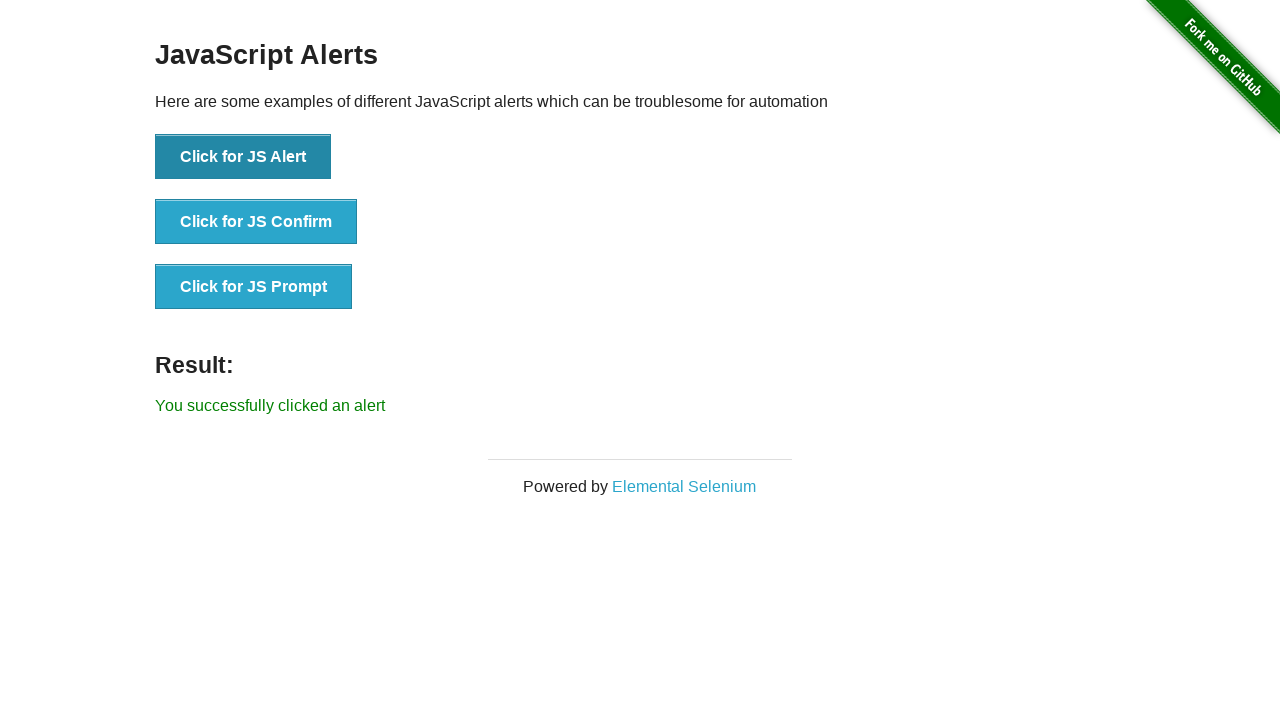

Clicked button to trigger JS Alert again at (243, 157) on xpath=//button[text()='Click for JS Alert']
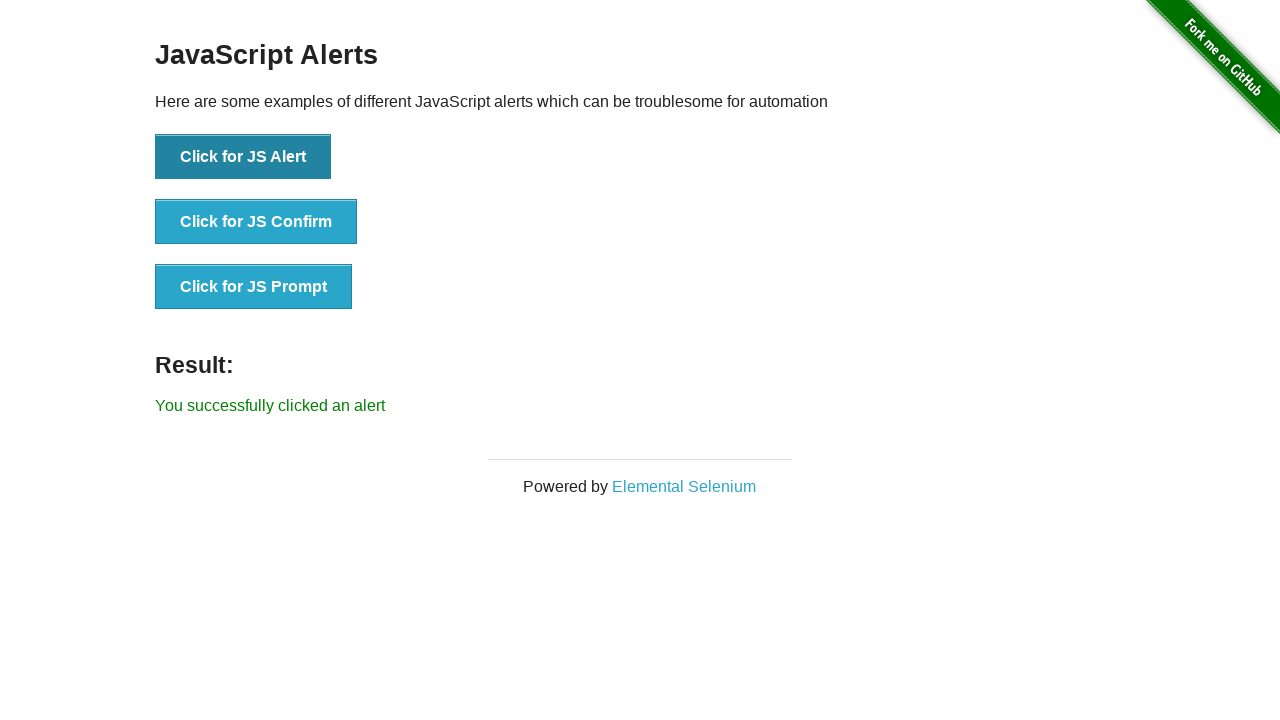

Waited 500ms for dialog to be handled
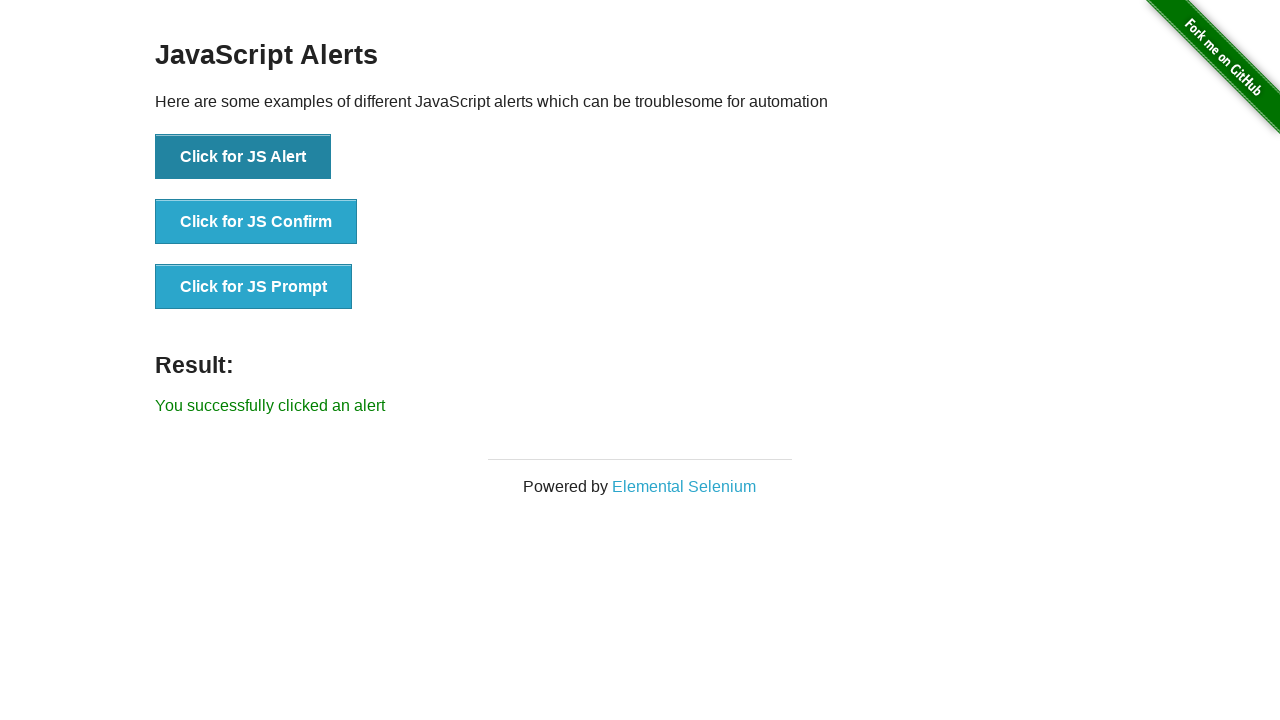

Verified alert message is 'I am a JS Alert'
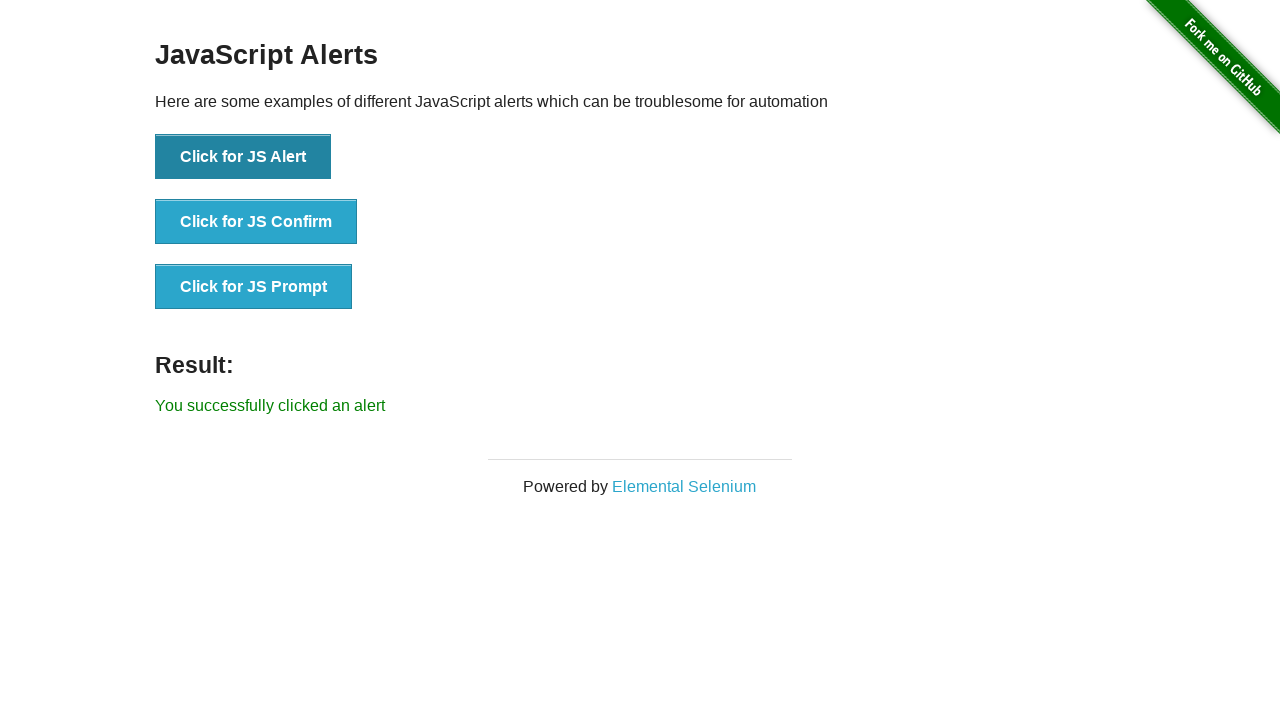

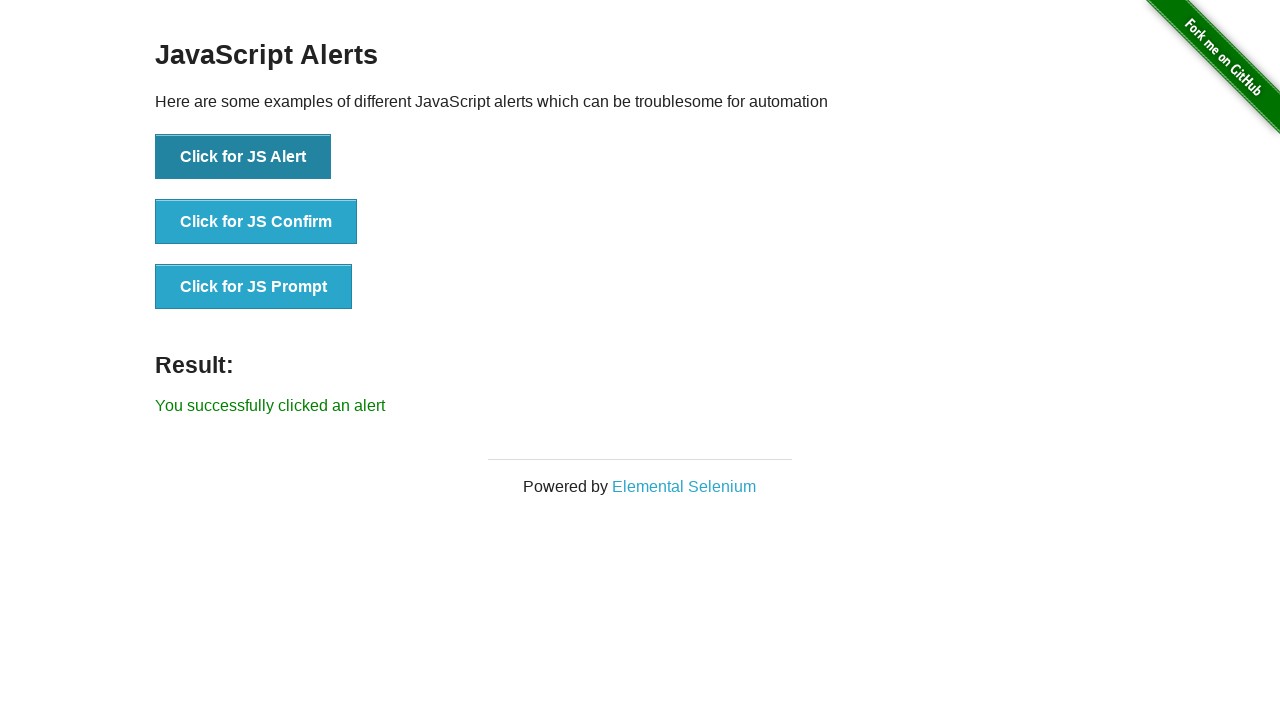